Tests iframe interaction by switching to an iframe containing a TinyMCE editor, clearing the text, typing new content, verifying it, then switching back to verify the page header is displayed.

Starting URL: https://loopcamp.vercel.app/iframe.html

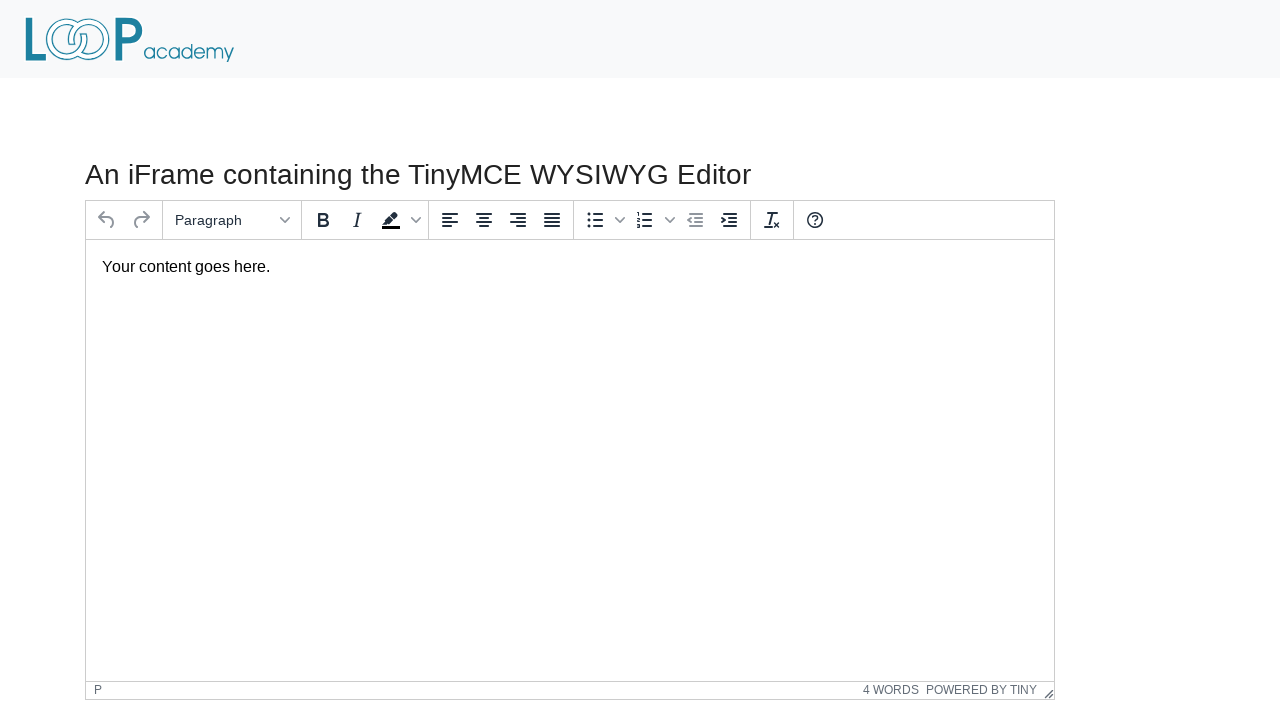

Located first iframe on the page
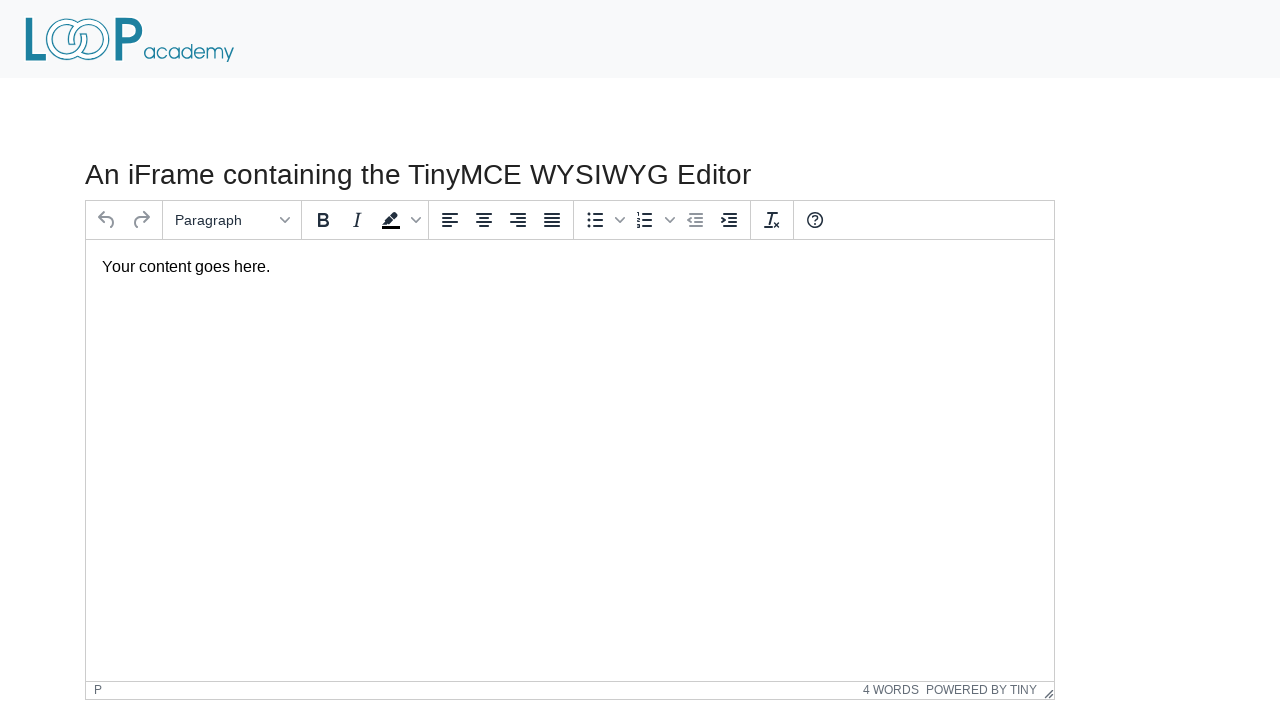

Located TinyMCE text box in iframe
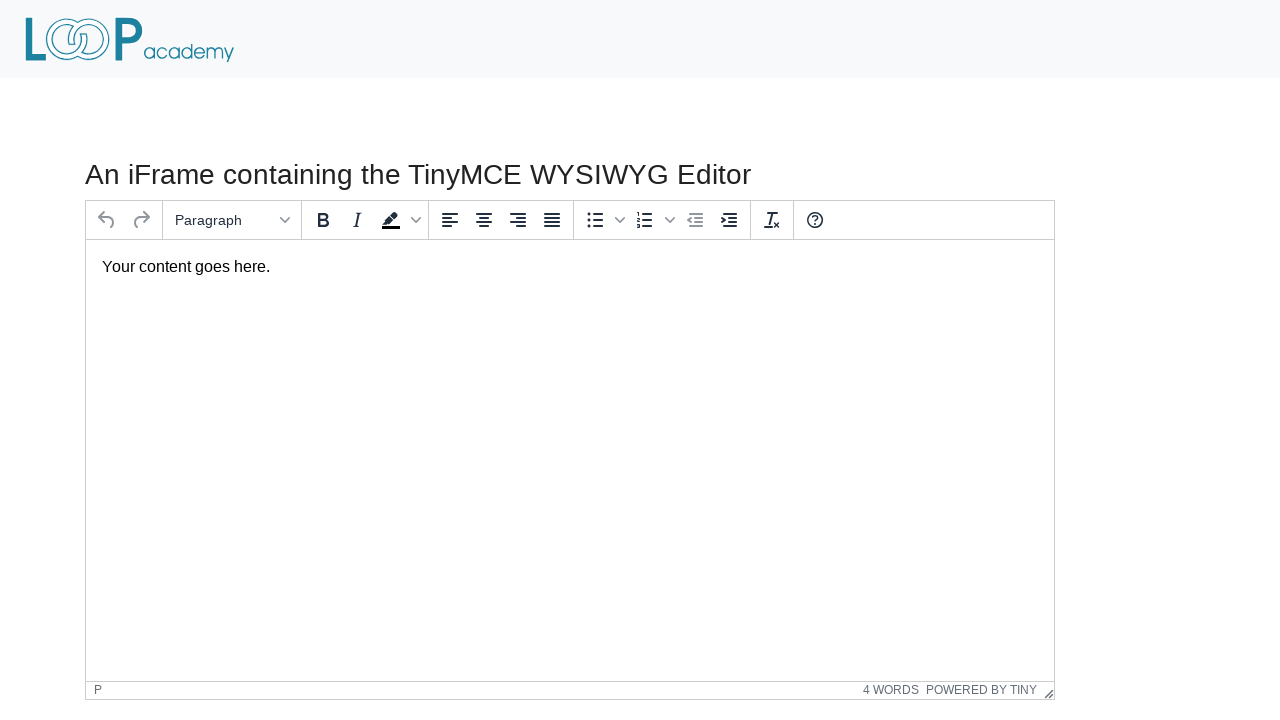

Cleared text from TinyMCE editor on iframe >> nth=0 >> internal:control=enter-frame >> #tinymce
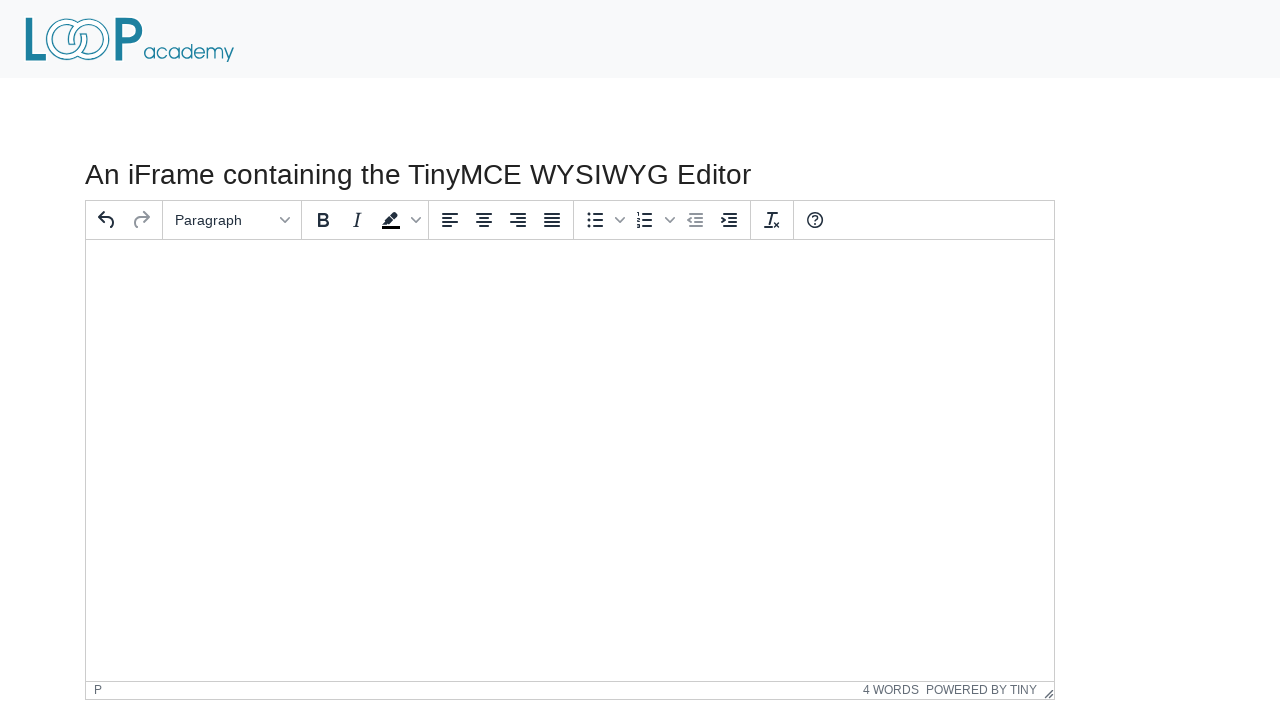

Typed 'Loopcamp' into TinyMCE editor on iframe >> nth=0 >> internal:control=enter-frame >> #tinymce
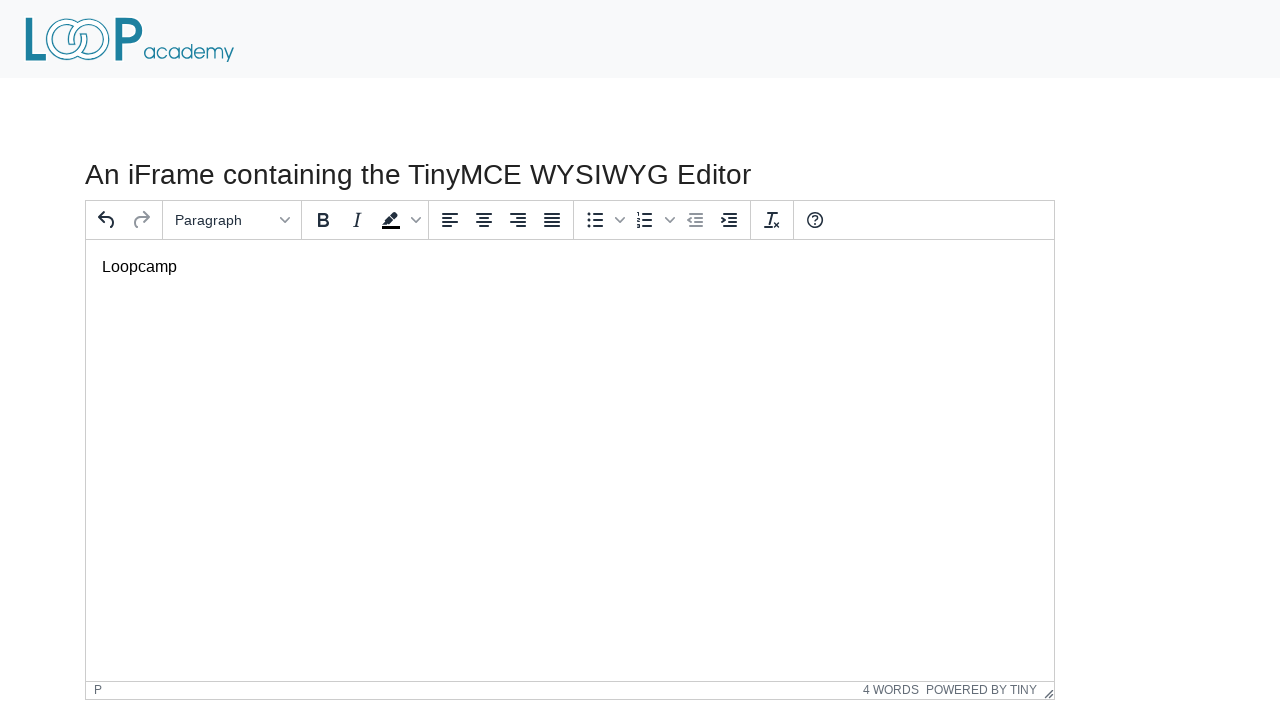

Verified that TinyMCE editor contains 'Loopcamp'
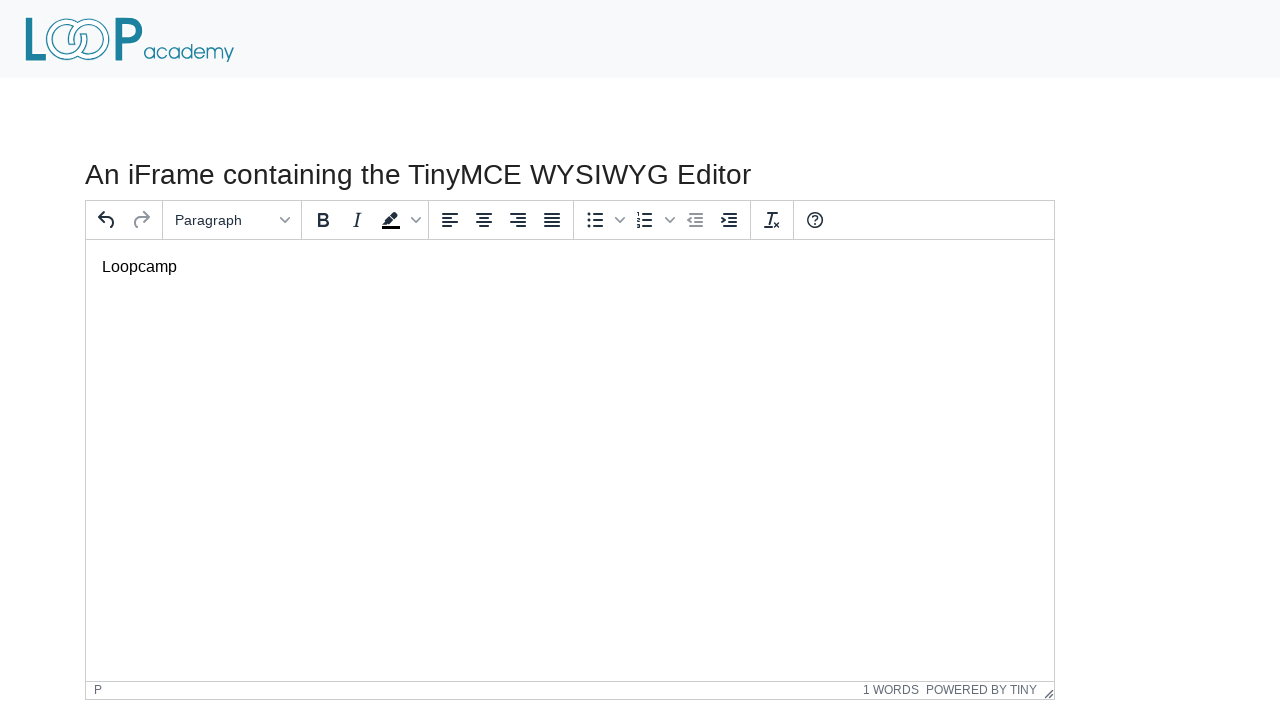

Located page header 'An iFrame'
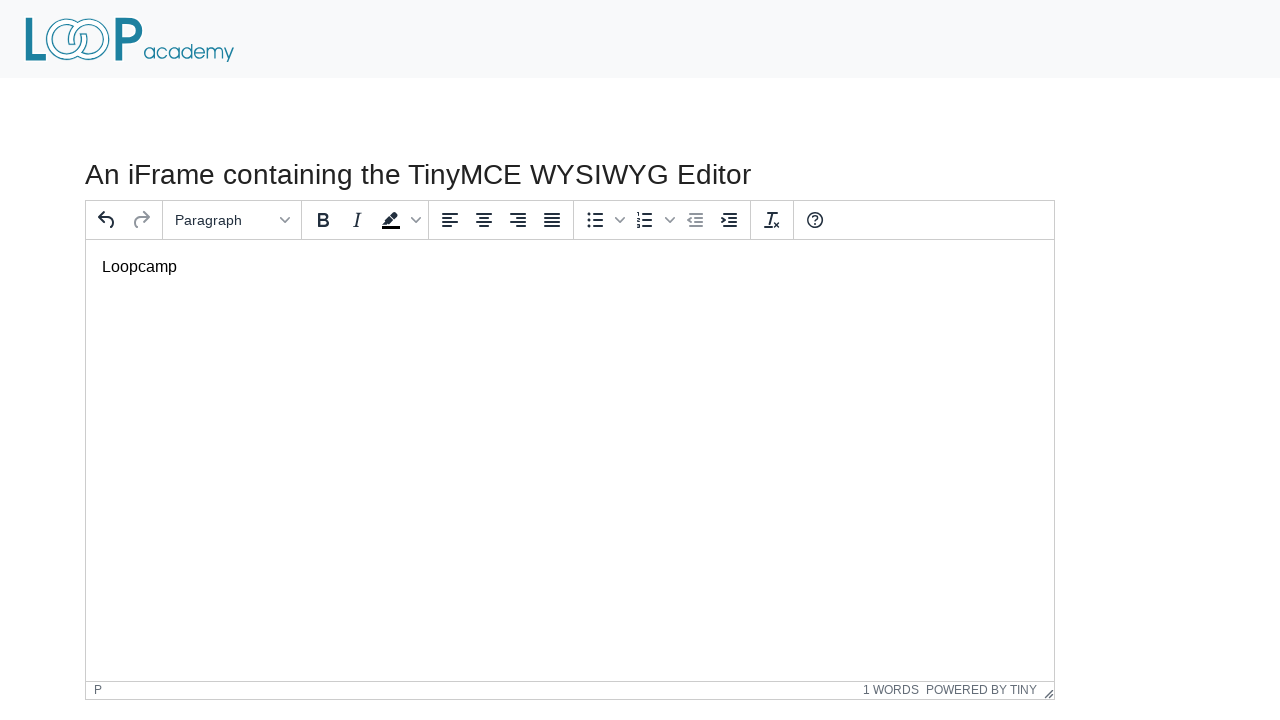

Verified page header 'An iFrame' is visible
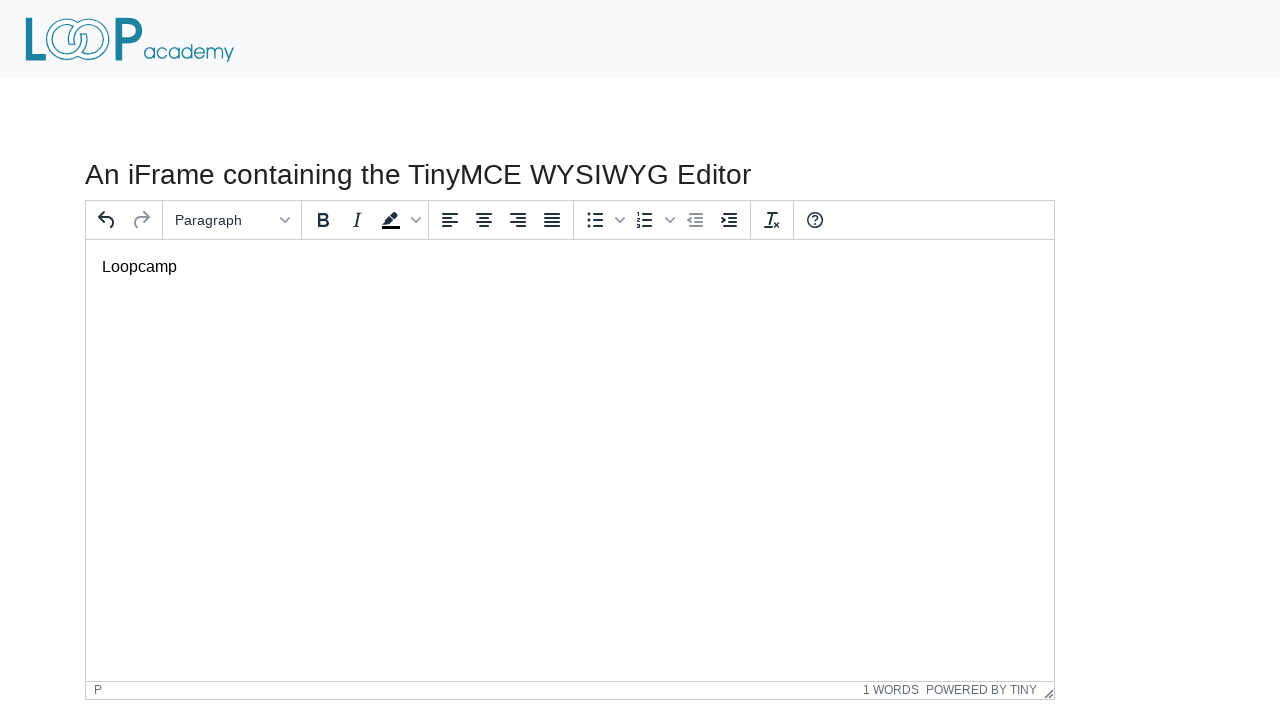

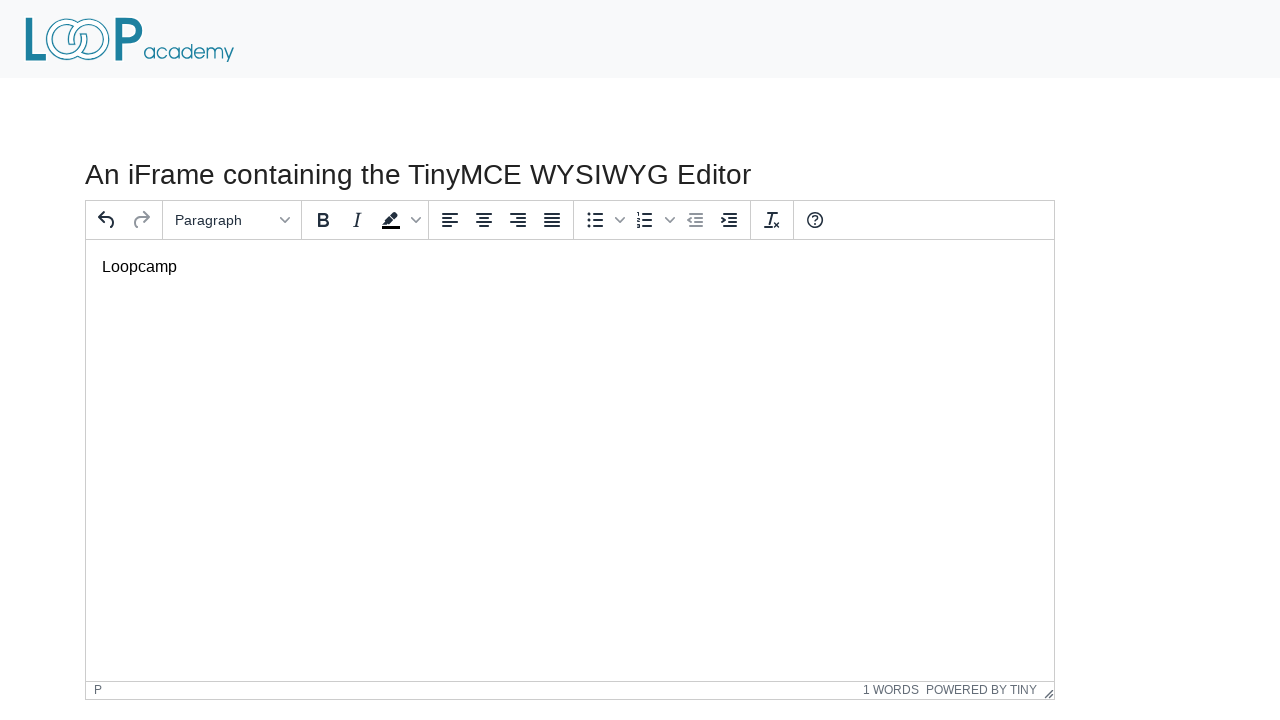